Navigates to a Chinese recipe website's seafood category page and performs a keyboard shortcut to select and copy all content

Starting URL: https://www.meishij.net/fenlei/haixian/

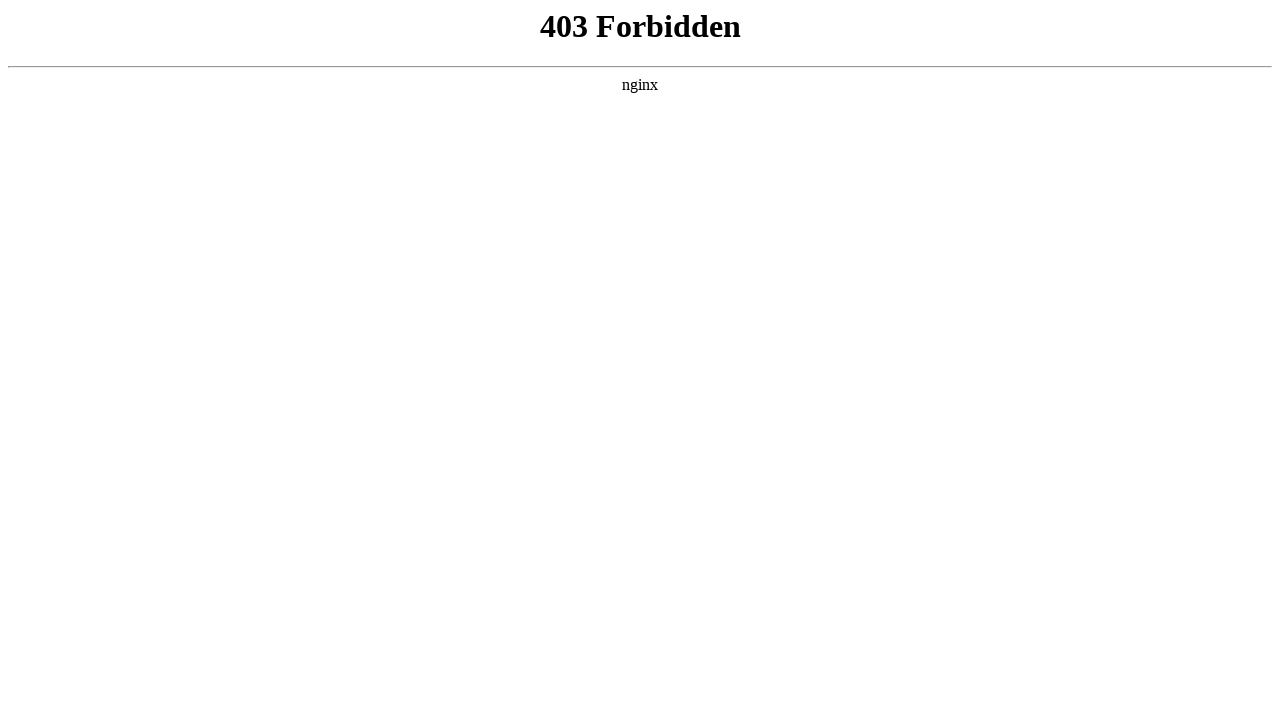

Pressed Ctrl+A to select all content on the seafood category page
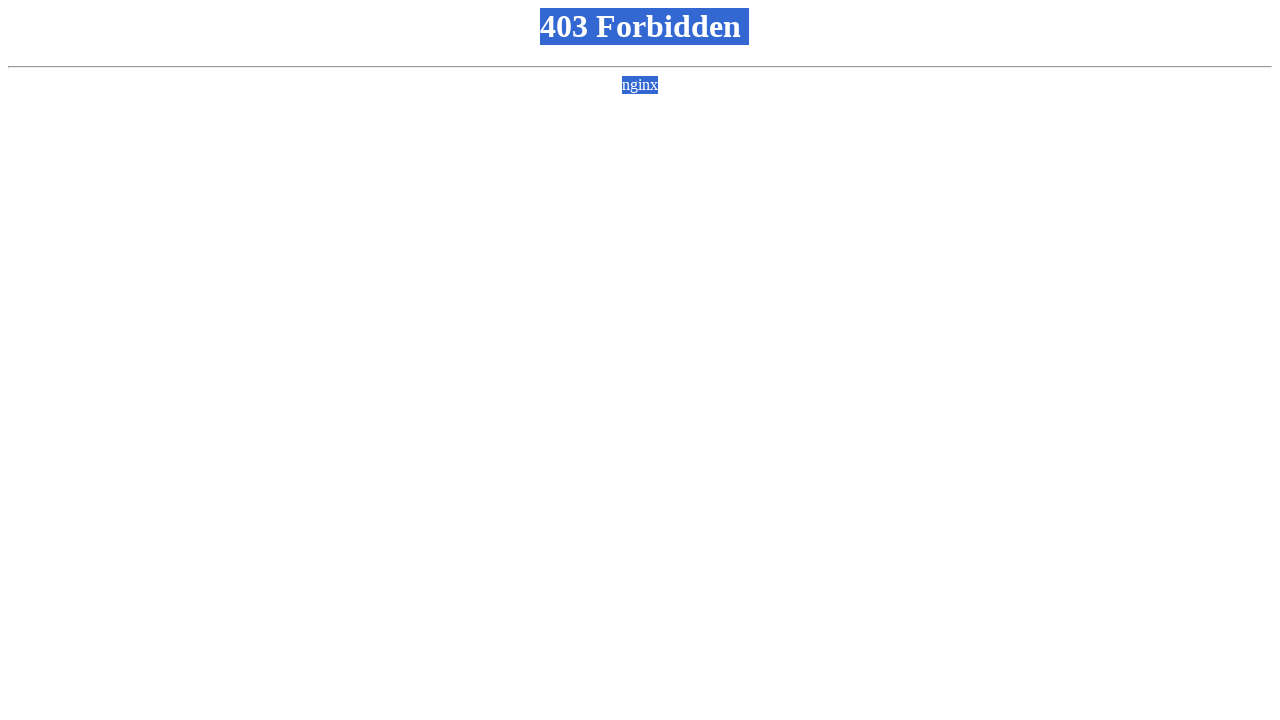

Pressed Ctrl+C to copy all selected content
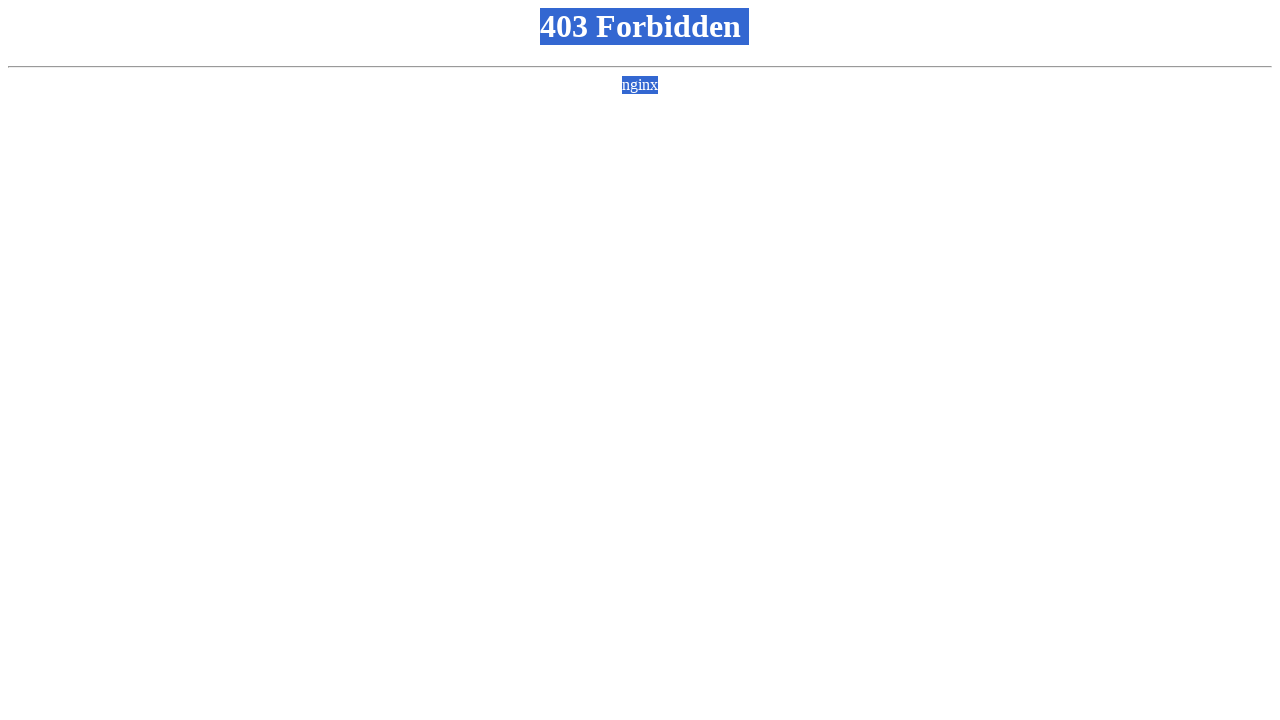

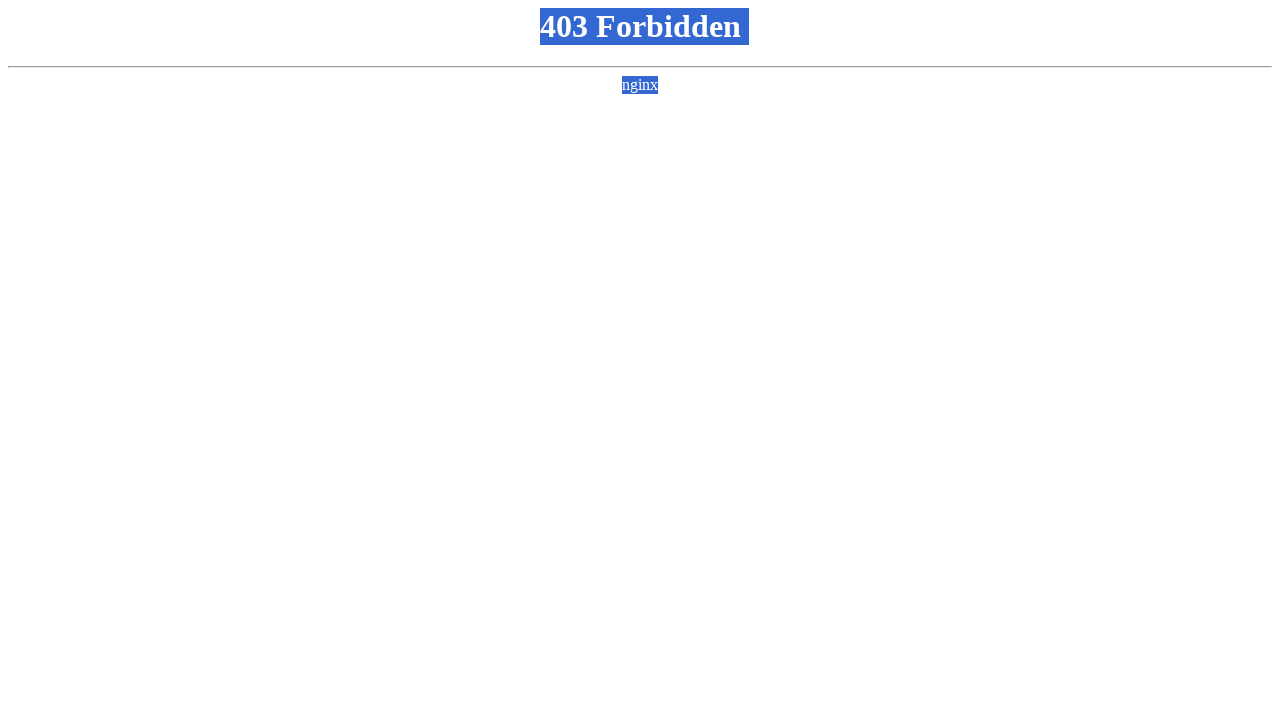